Navigates to the Checkboxes page and clicks the second checkbox to unselect it

Starting URL: https://the-internet.herokuapp.com/

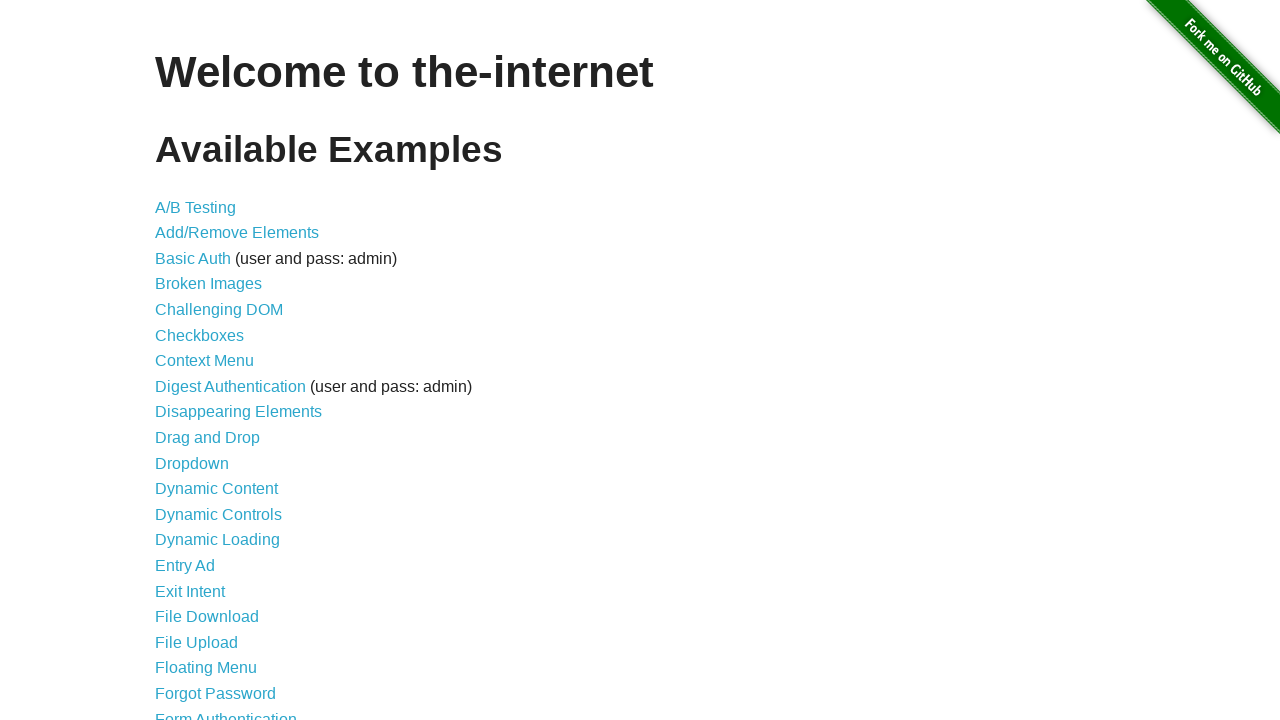

Clicked on Checkboxes link to navigate to checkbox page at (200, 335) on text=Checkboxes
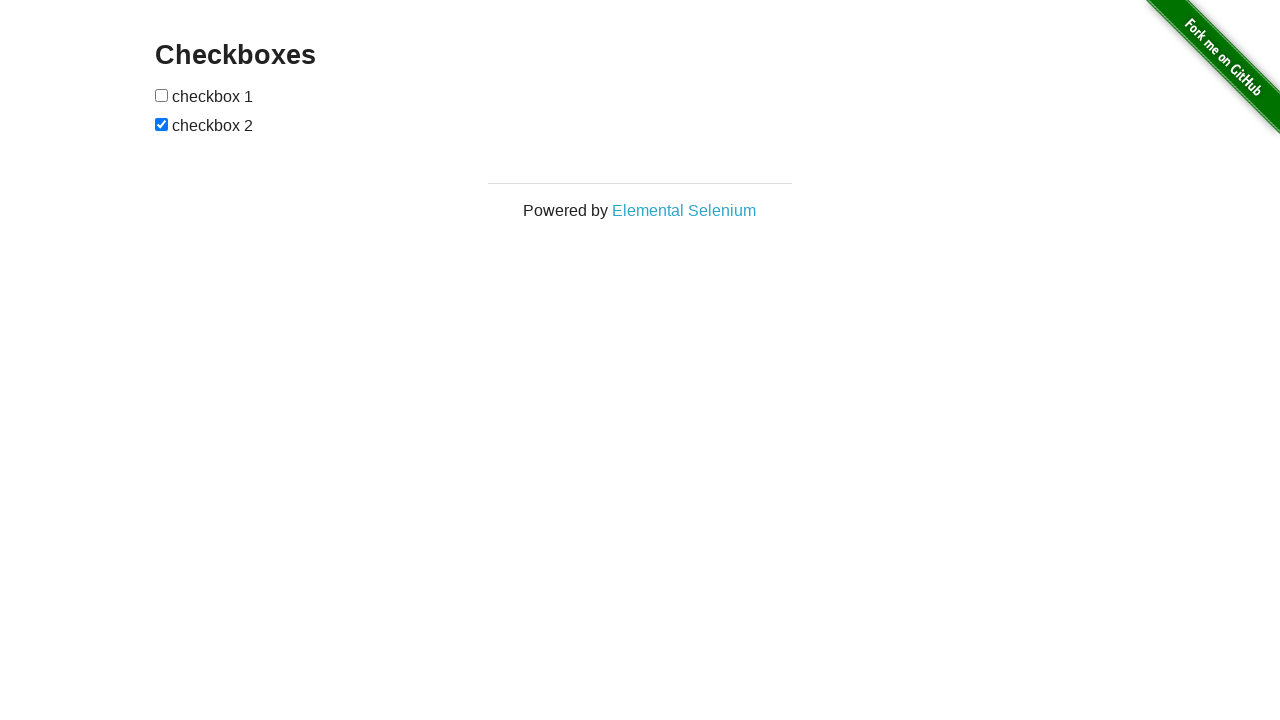

Clicked the second checkbox to unselect it at (162, 124) on input:nth-child(3)
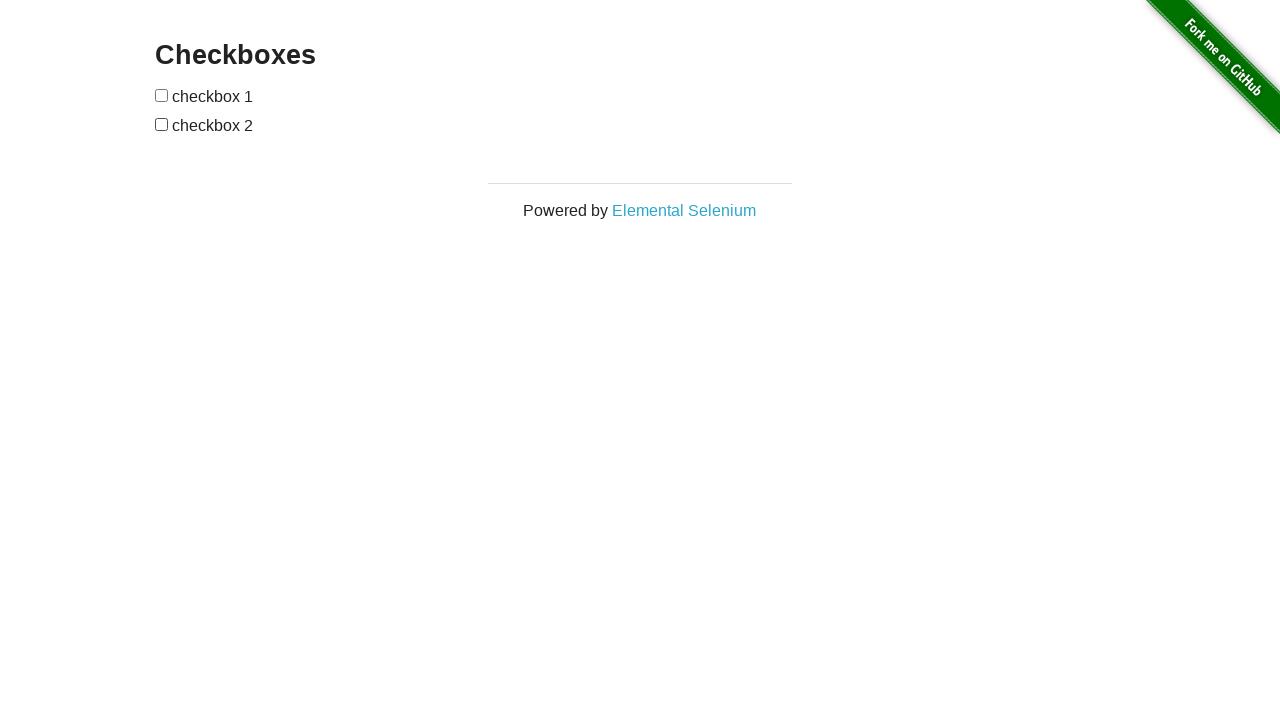

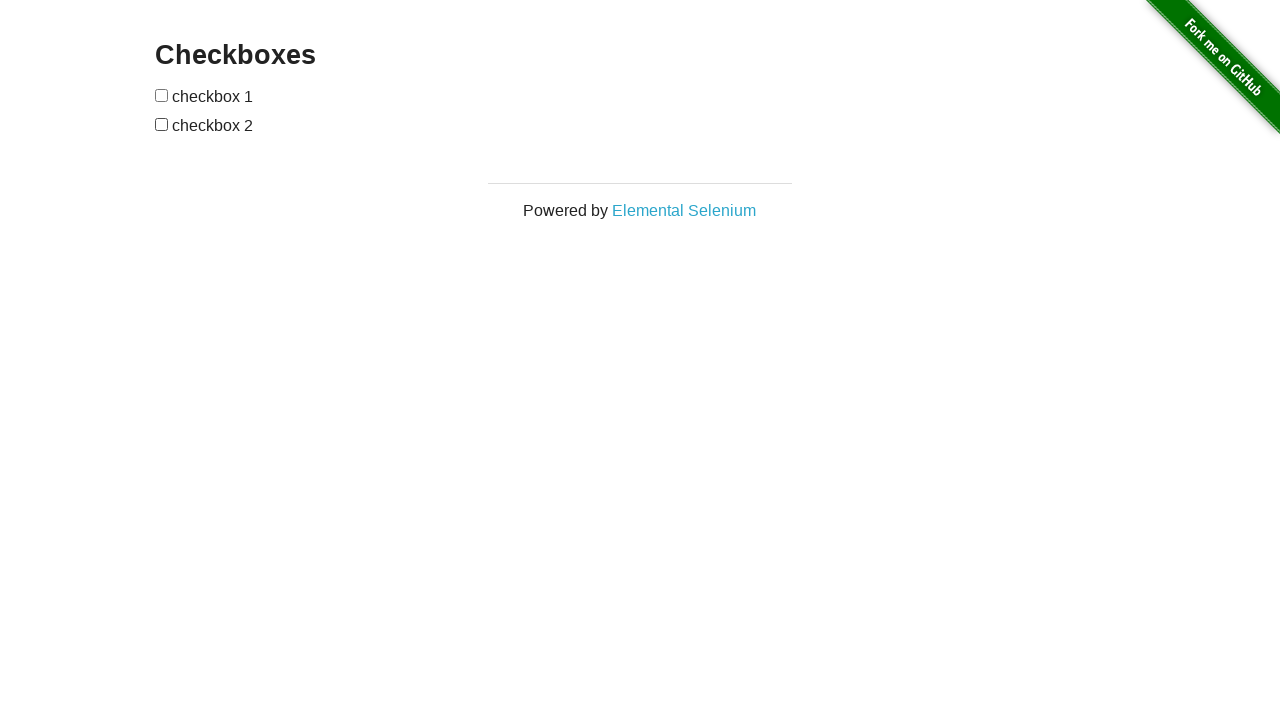